Tests popup handling by checking if popup exists and closing it if present

Starting URL: https://dehieu.vn/

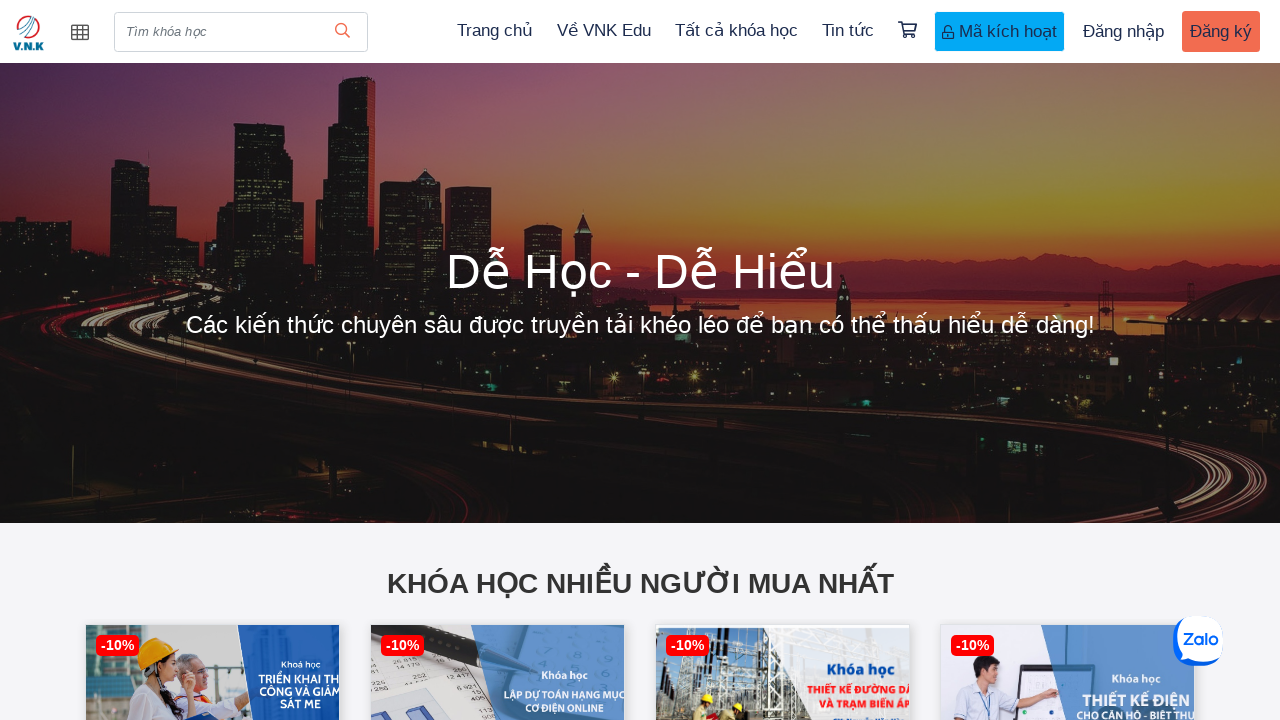

Waited 5 seconds for page to load
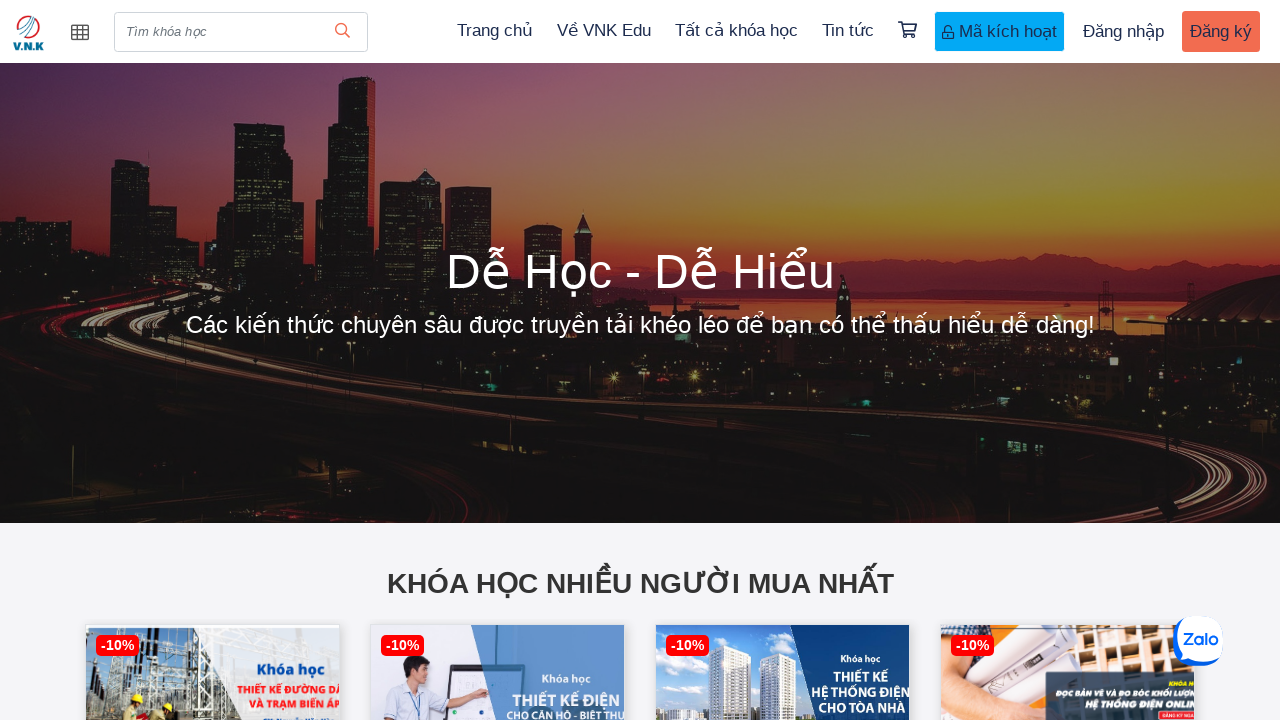

Located all popup content elements on the page
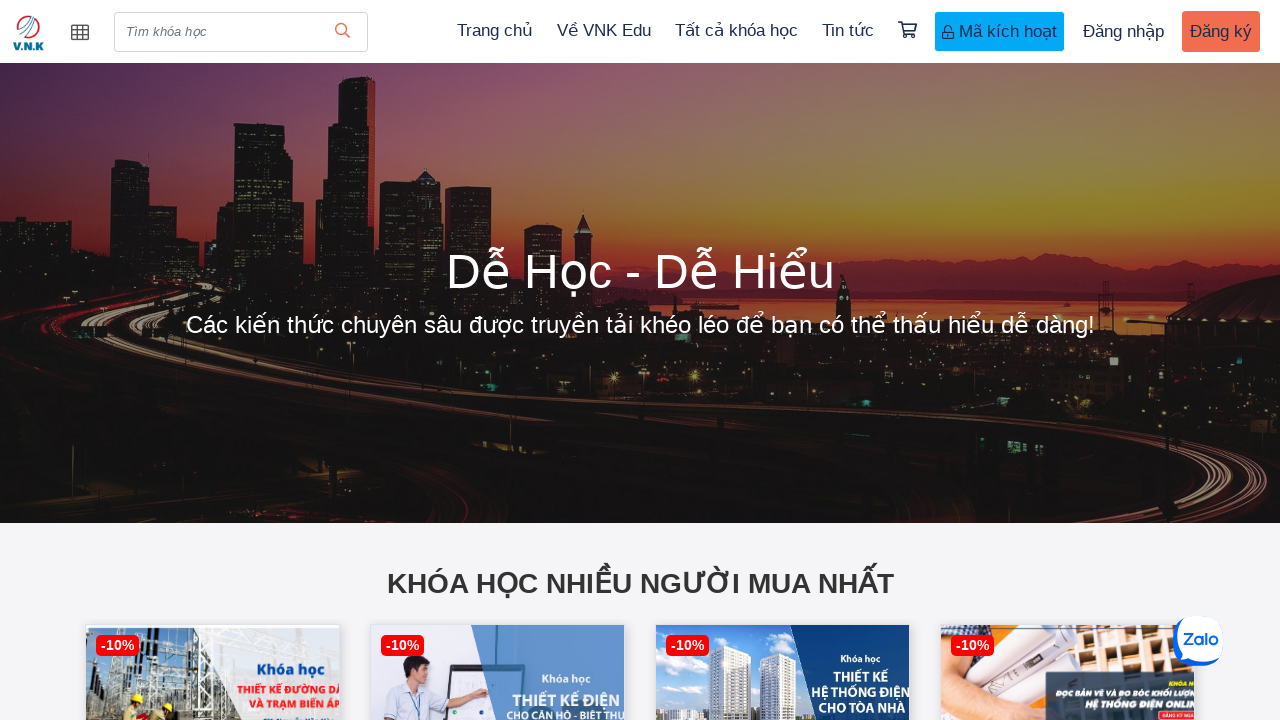

No popup elements found on the page
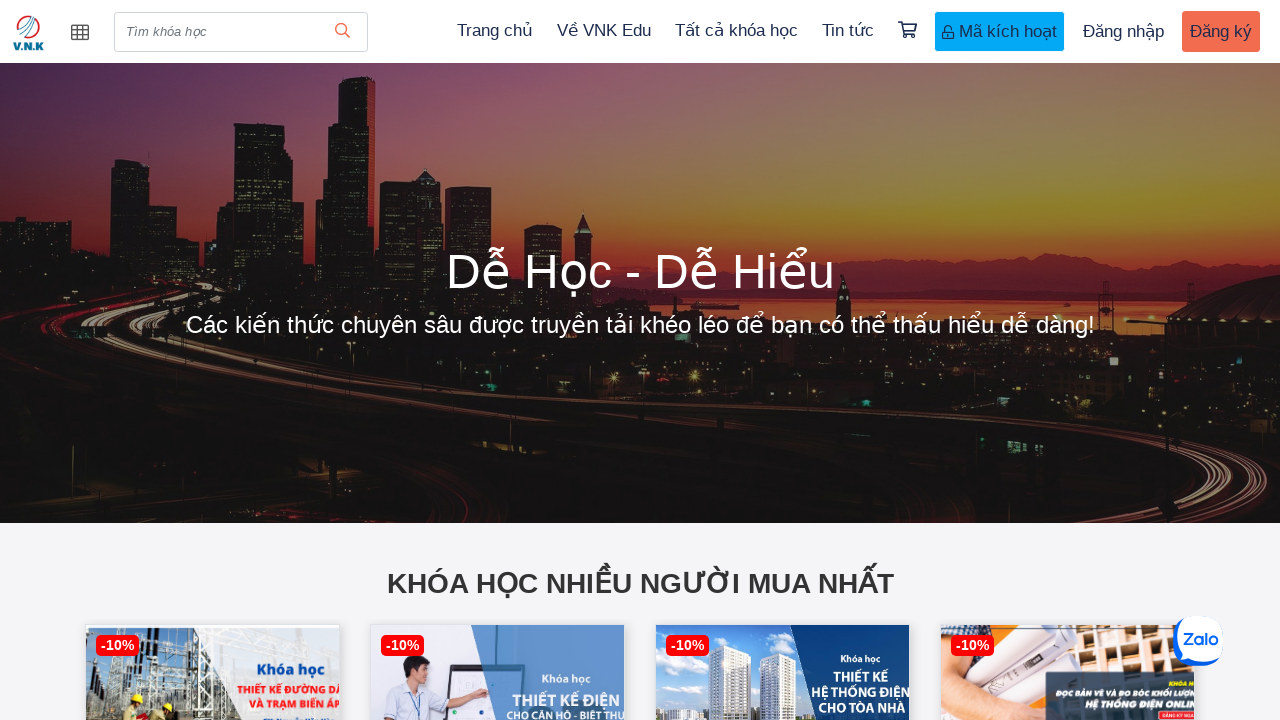

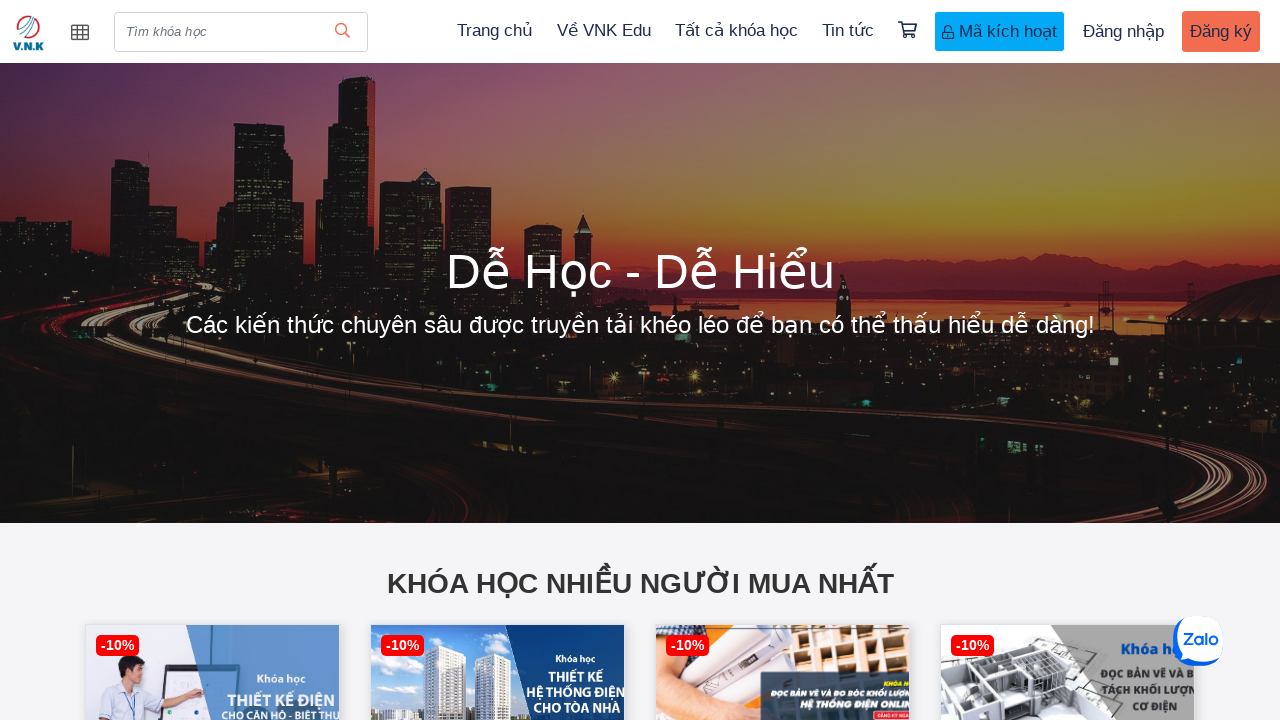